Tests dismissing a JavaScript confirm dialog by clicking the second alert button and clicking cancel

Starting URL: https://testcenter.techproeducation.com/index.php?page=javascript-alerts

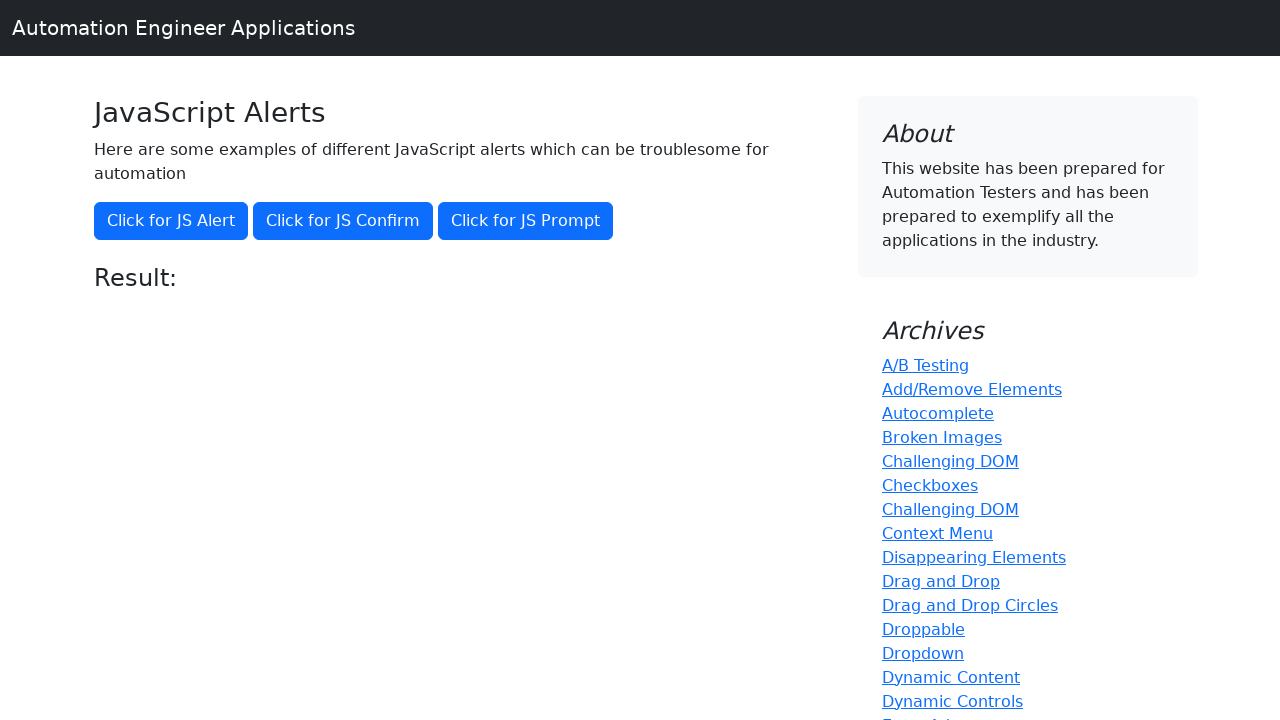

Set up dialog handler to dismiss alerts
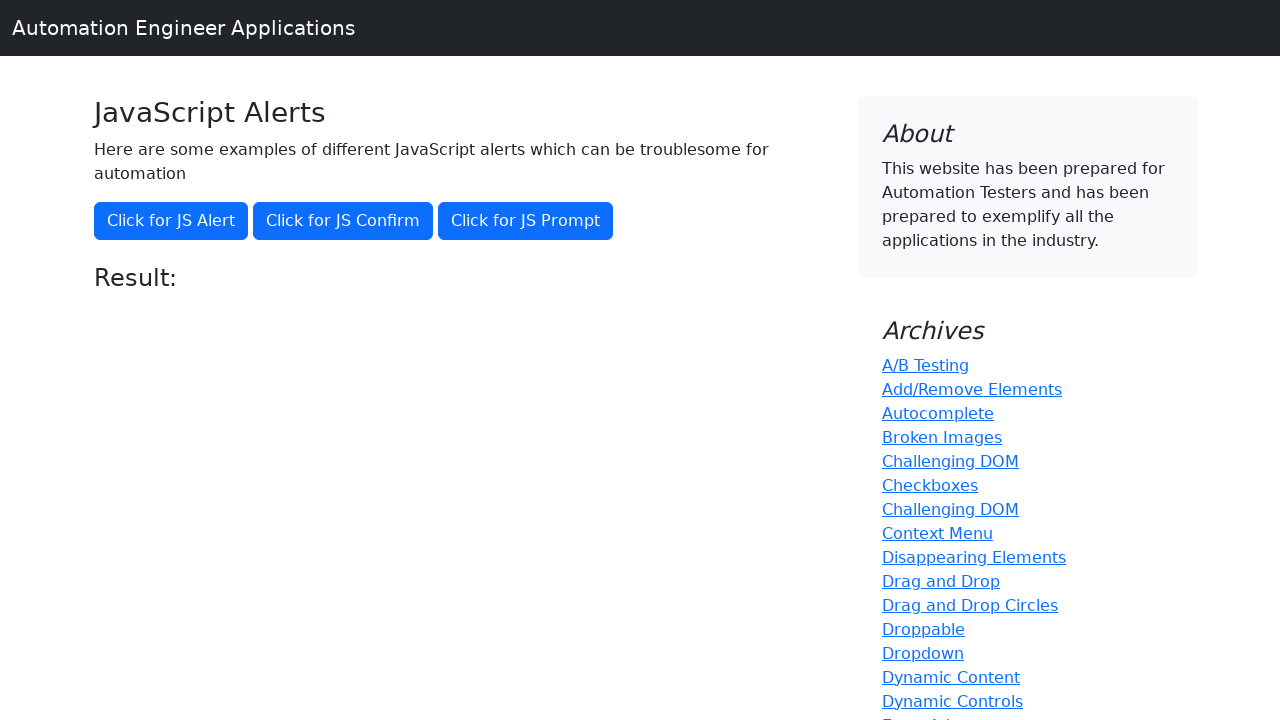

Clicked the confirm dialog button at (343, 221) on xpath=//button[@onclick='jsConfirm()']
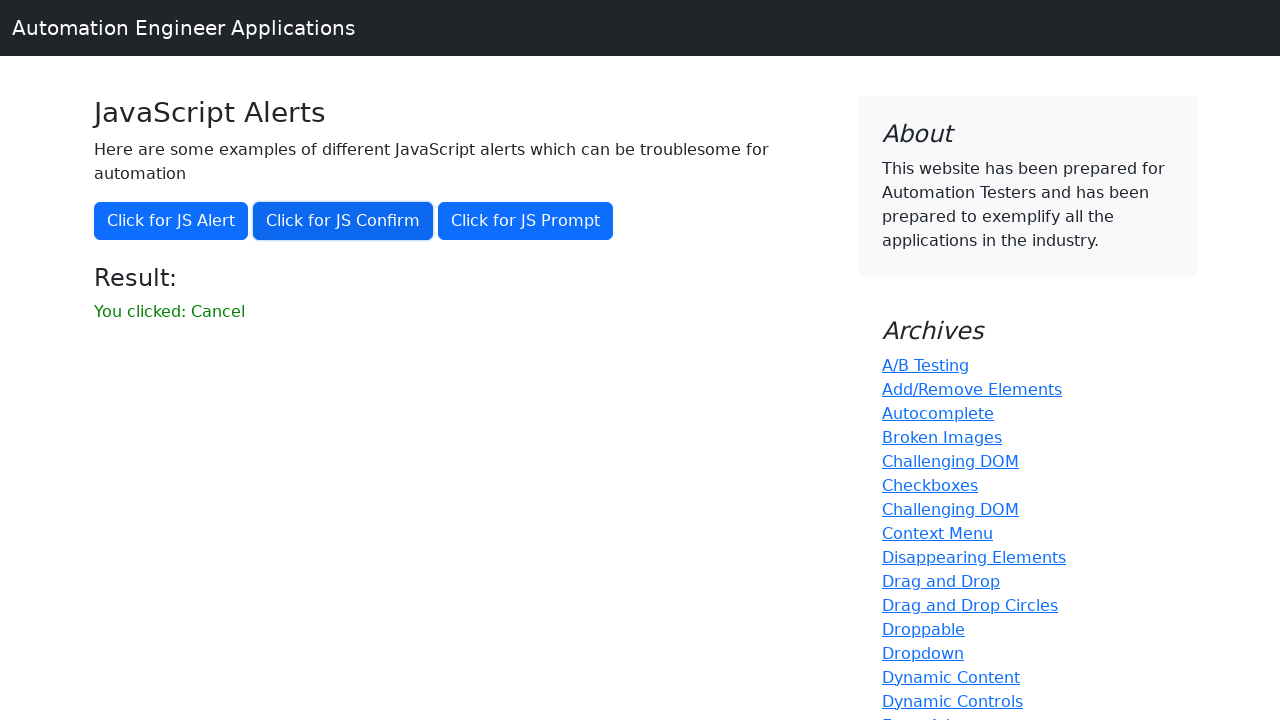

Verified cancel message appeared after dismissing the confirm dialog
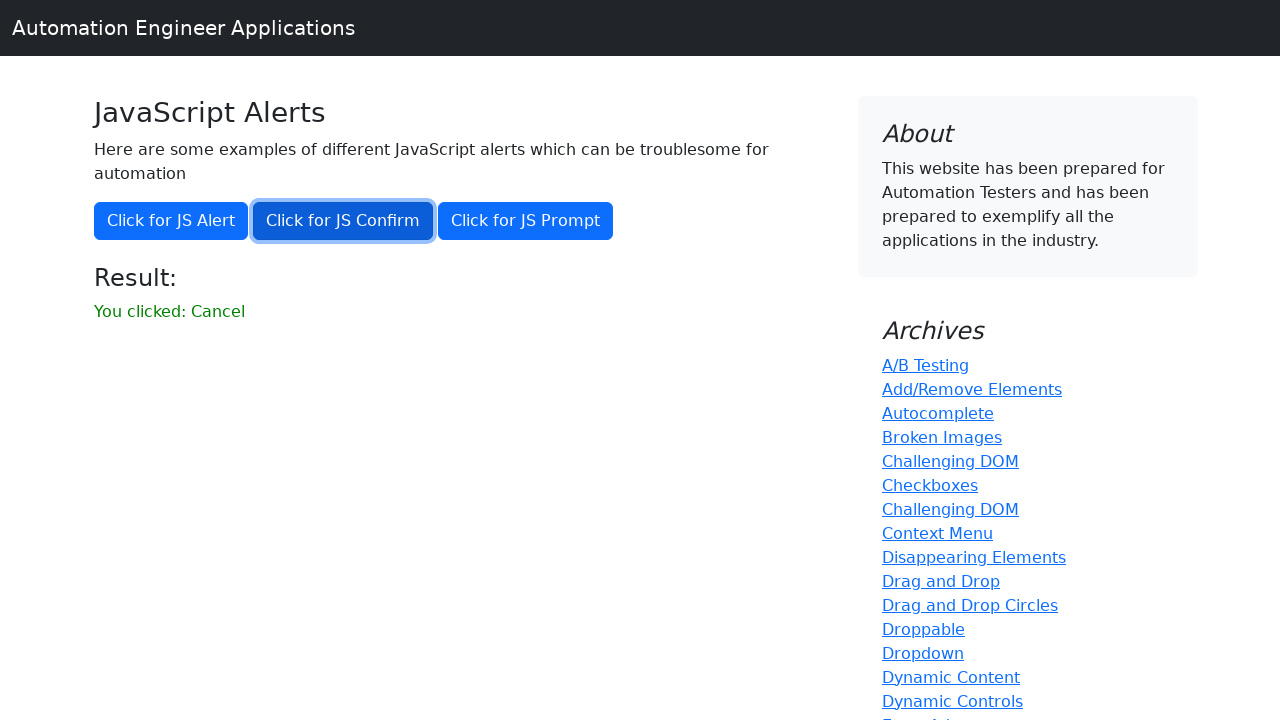

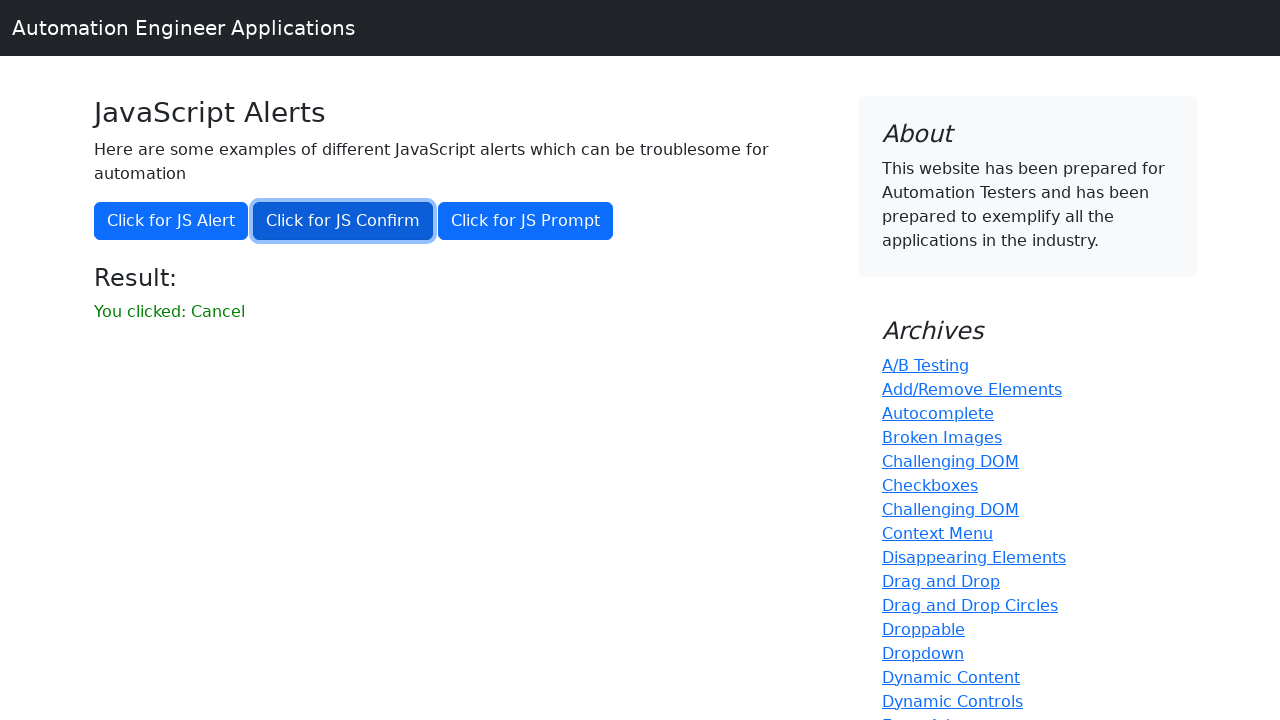